Tests dynamic controls functionality by verifying a checkbox is displayed, clicking a toggle button to remove it, and checking the checkbox visibility state changes

Starting URL: https://training-support.net/webelements/dynamic-controls

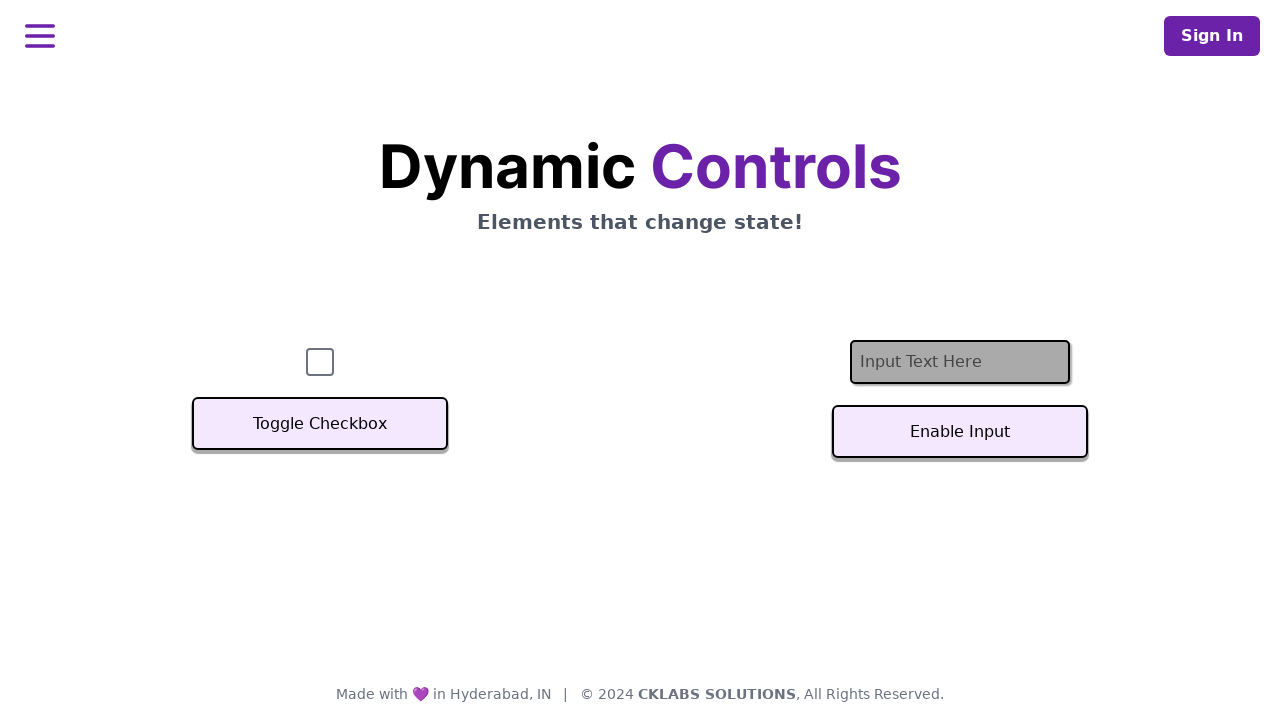

Located checkbox element by id
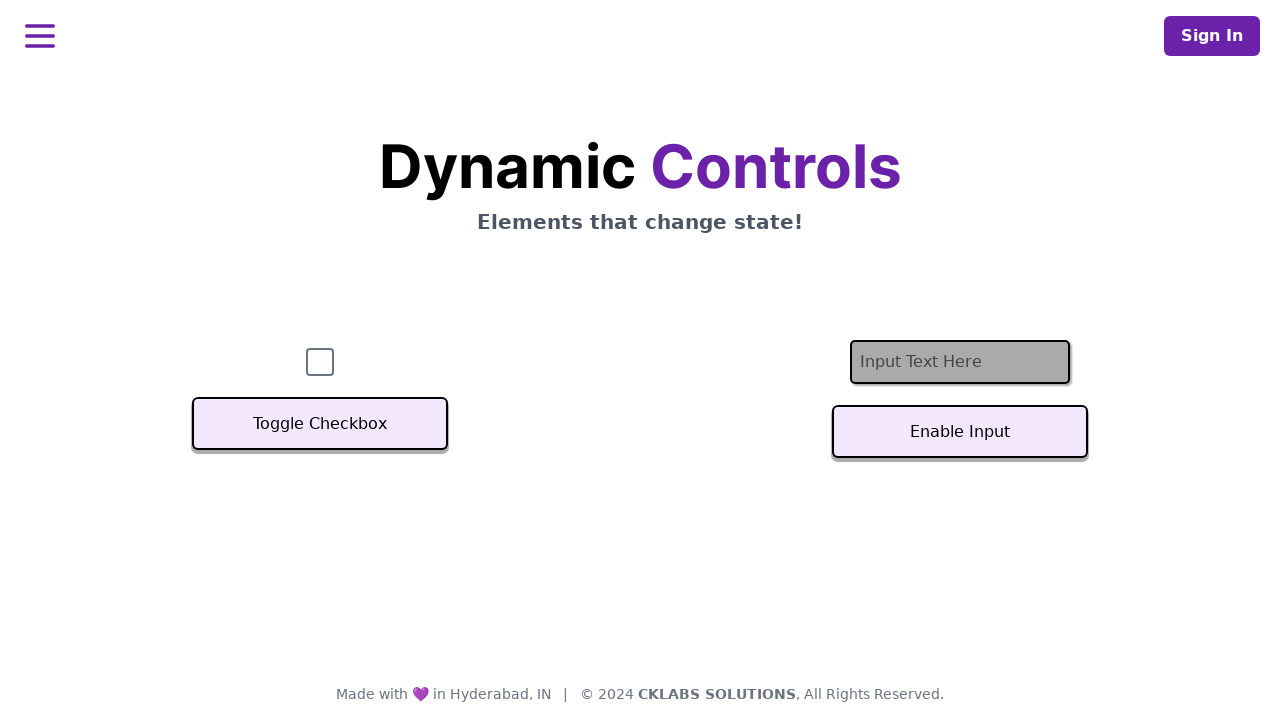

Verified checkbox is initially visible
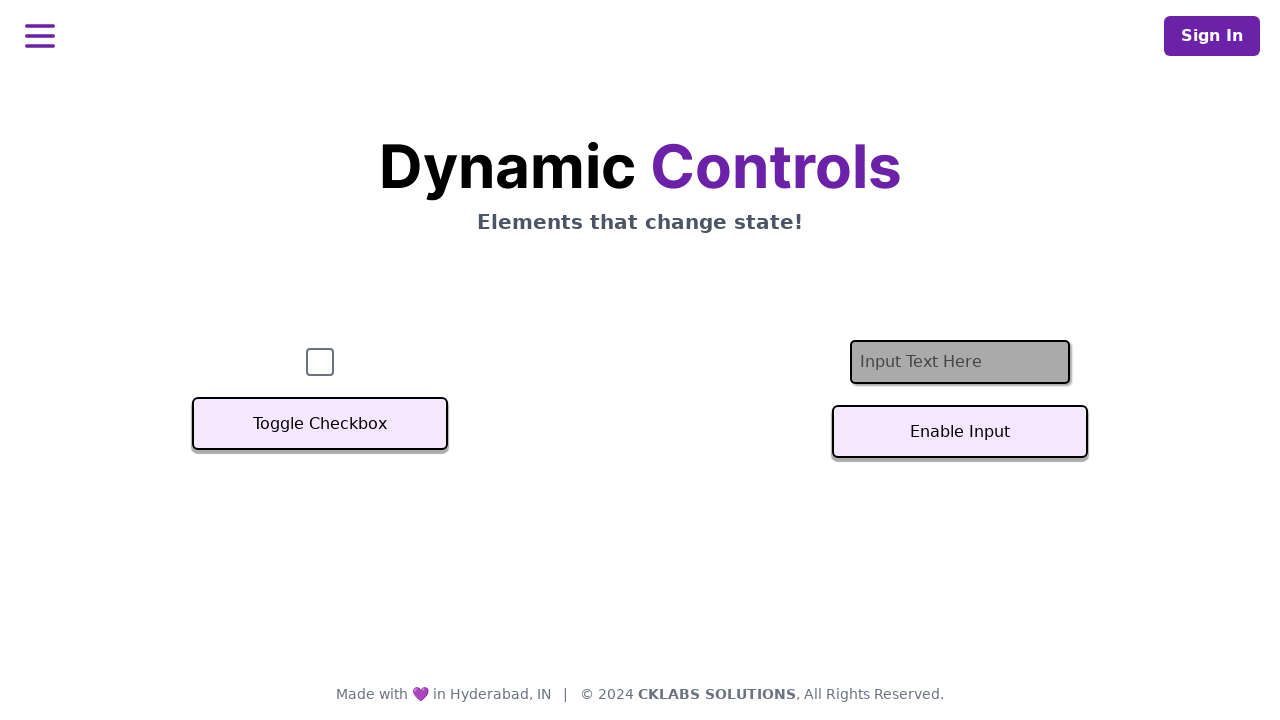

Clicked Toggle Checkbox button to remove the checkbox at (320, 424) on xpath=//button[text()='Toggle Checkbox']
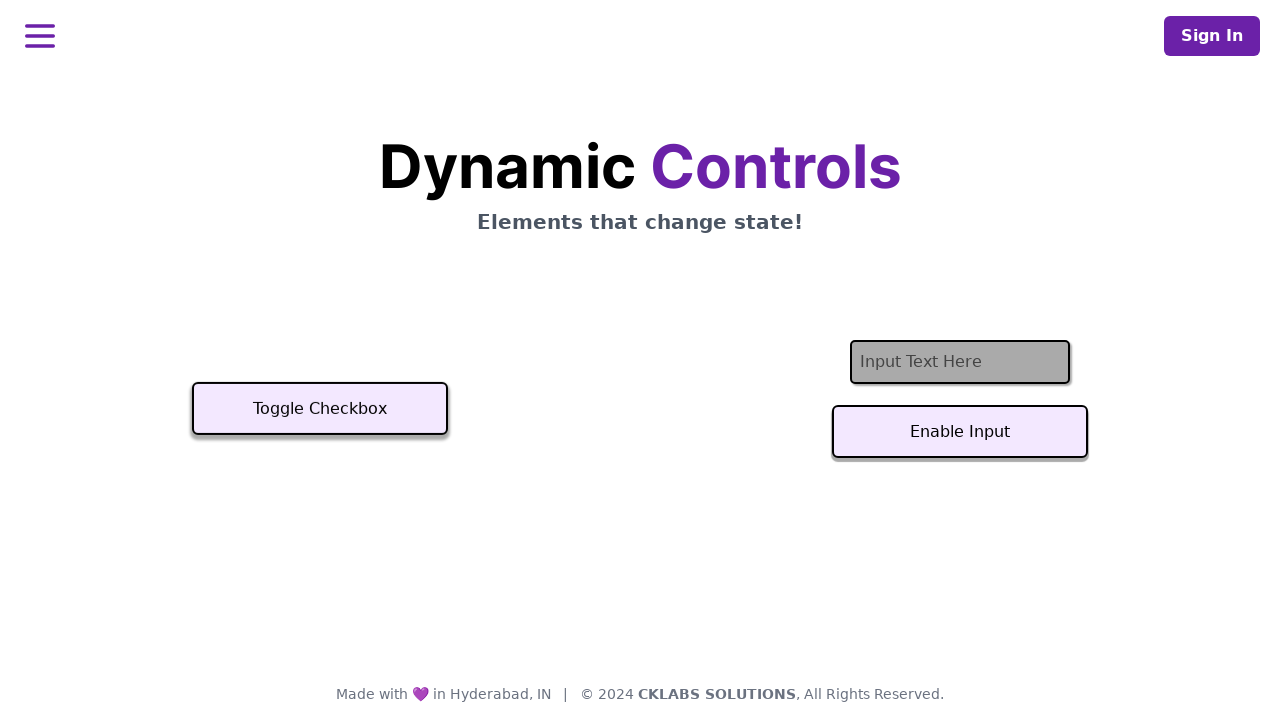

Verified checkbox is now hidden after toggle
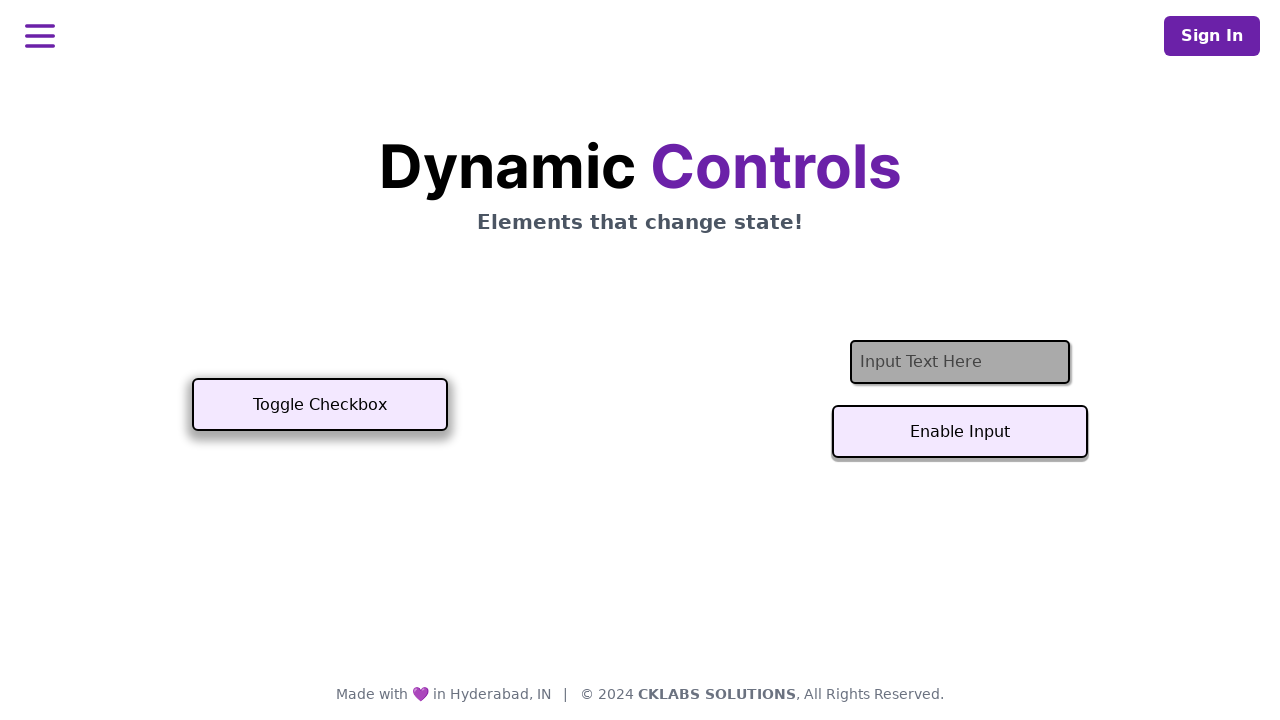

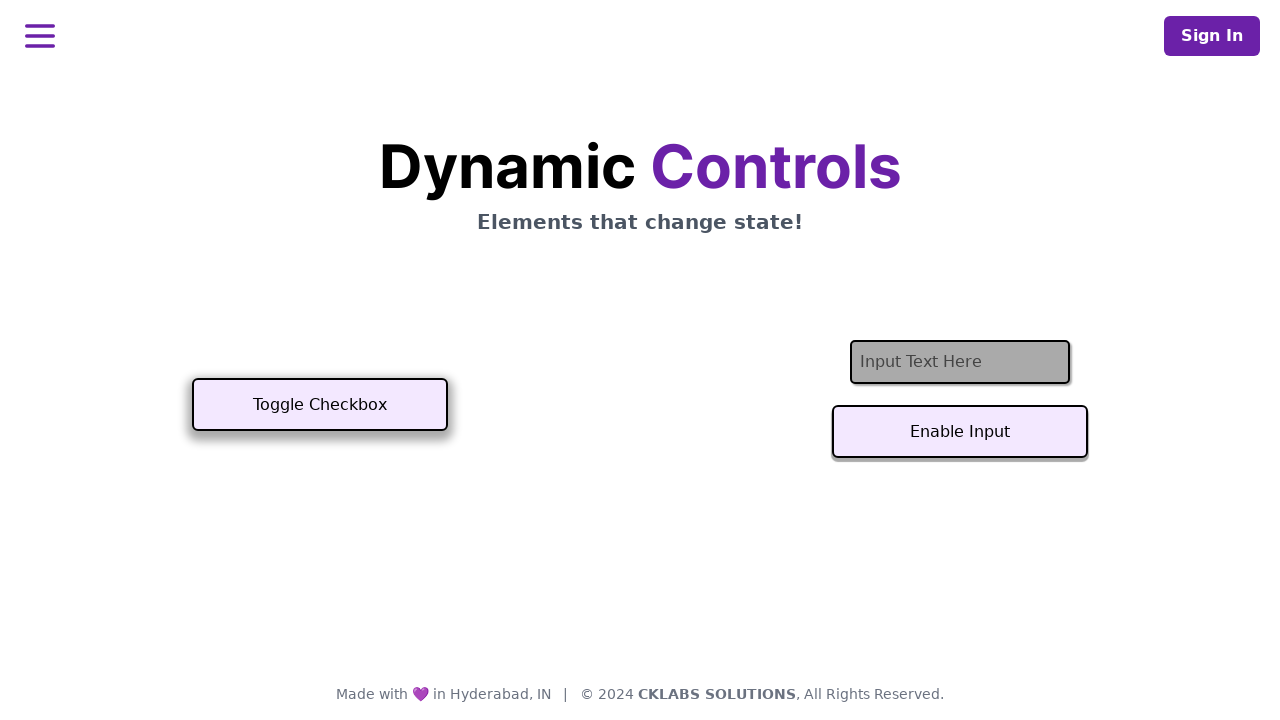